Tests drag and drop functionality on jQuery UI demo page by dragging an element into a droppable area within an iframe

Starting URL: https://jqueryui.com/droppable/

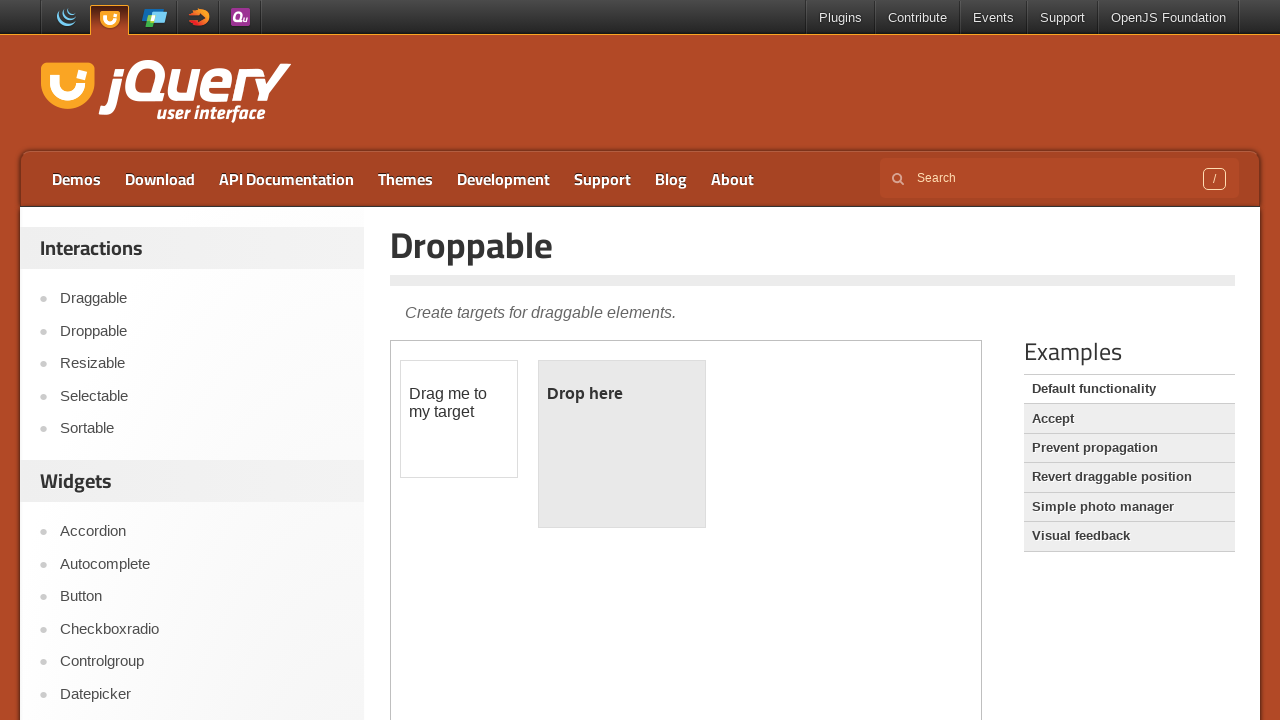

Located the demo iframe for jQuery UI droppable test
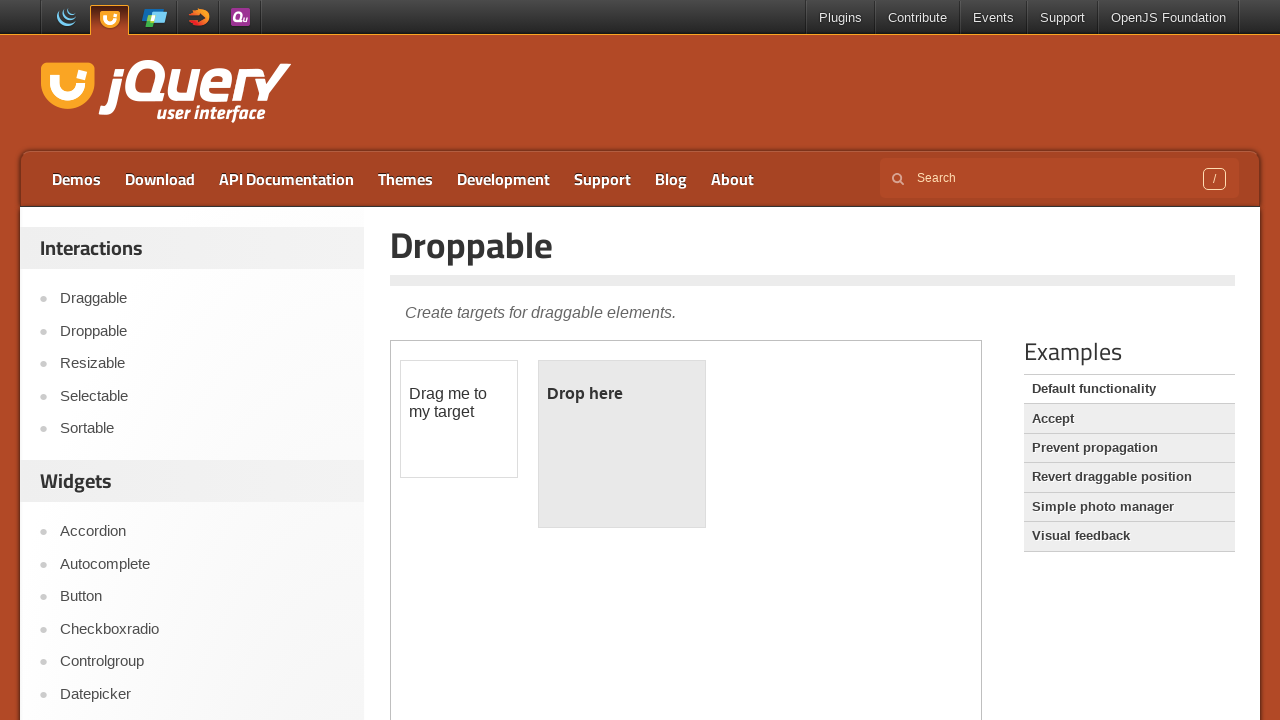

Located the draggable element within the iframe
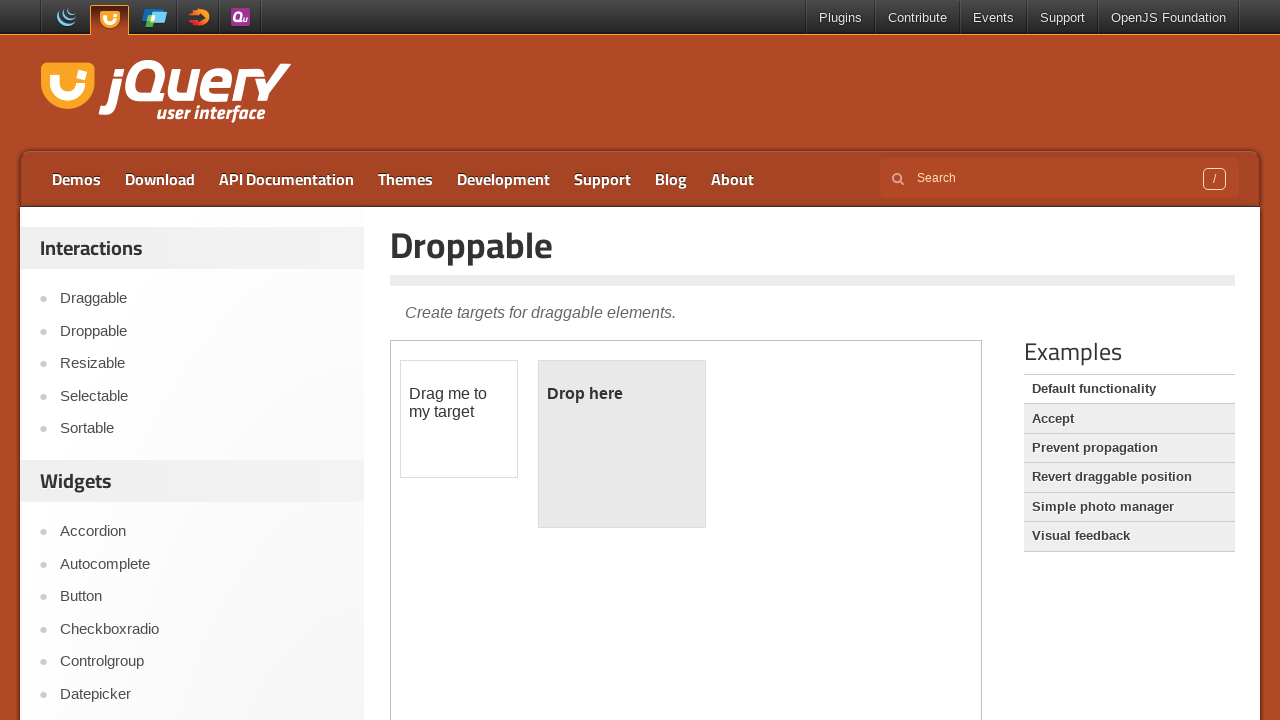

Located the droppable element within the iframe
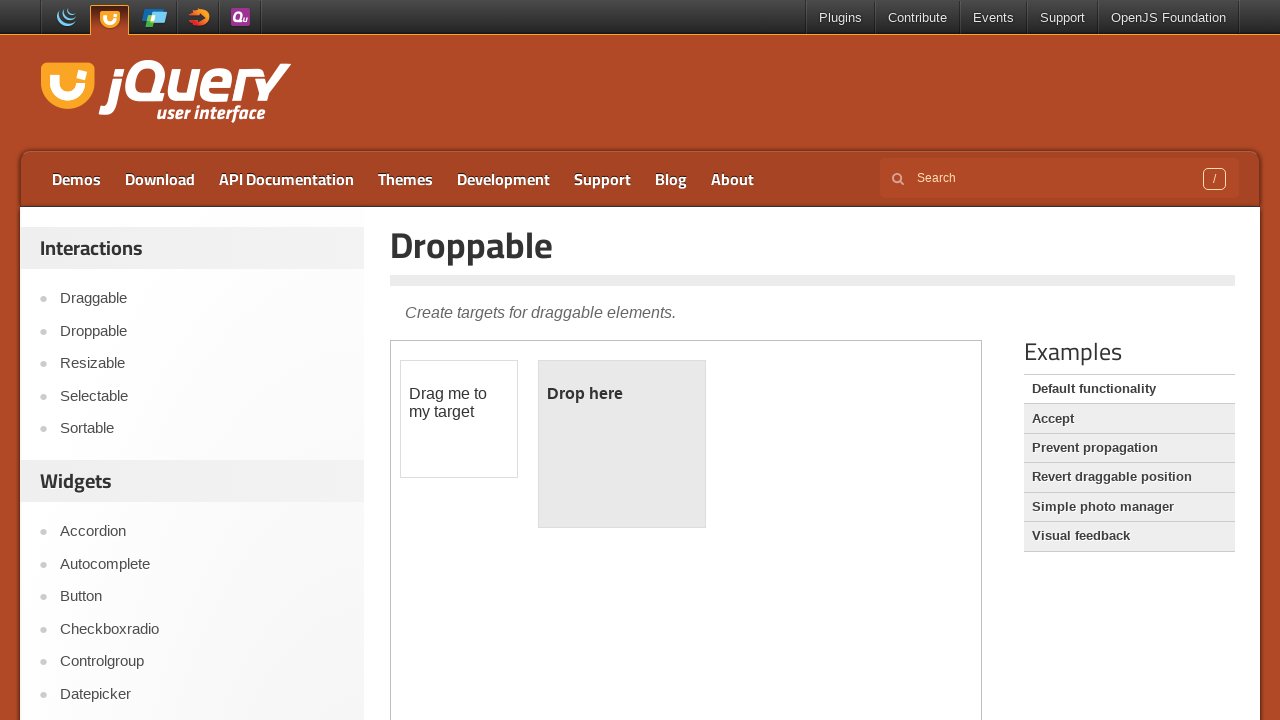

Dragged the draggable element into the droppable area at (622, 444)
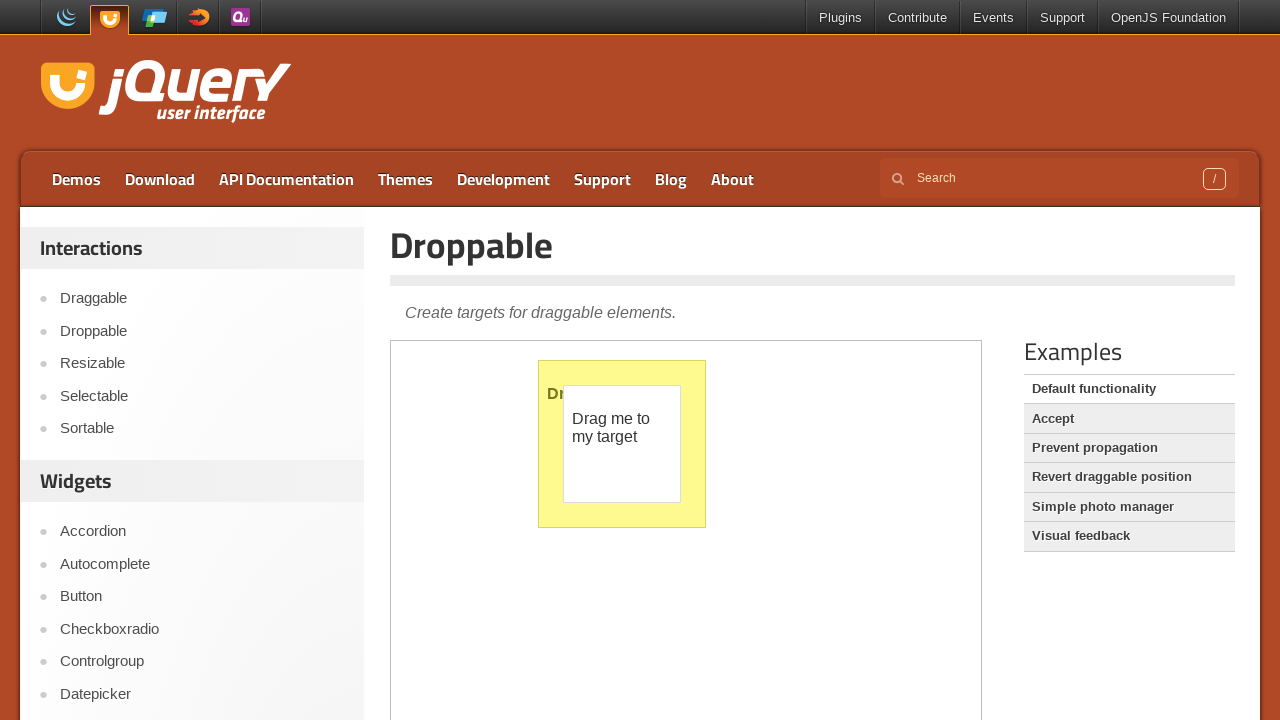

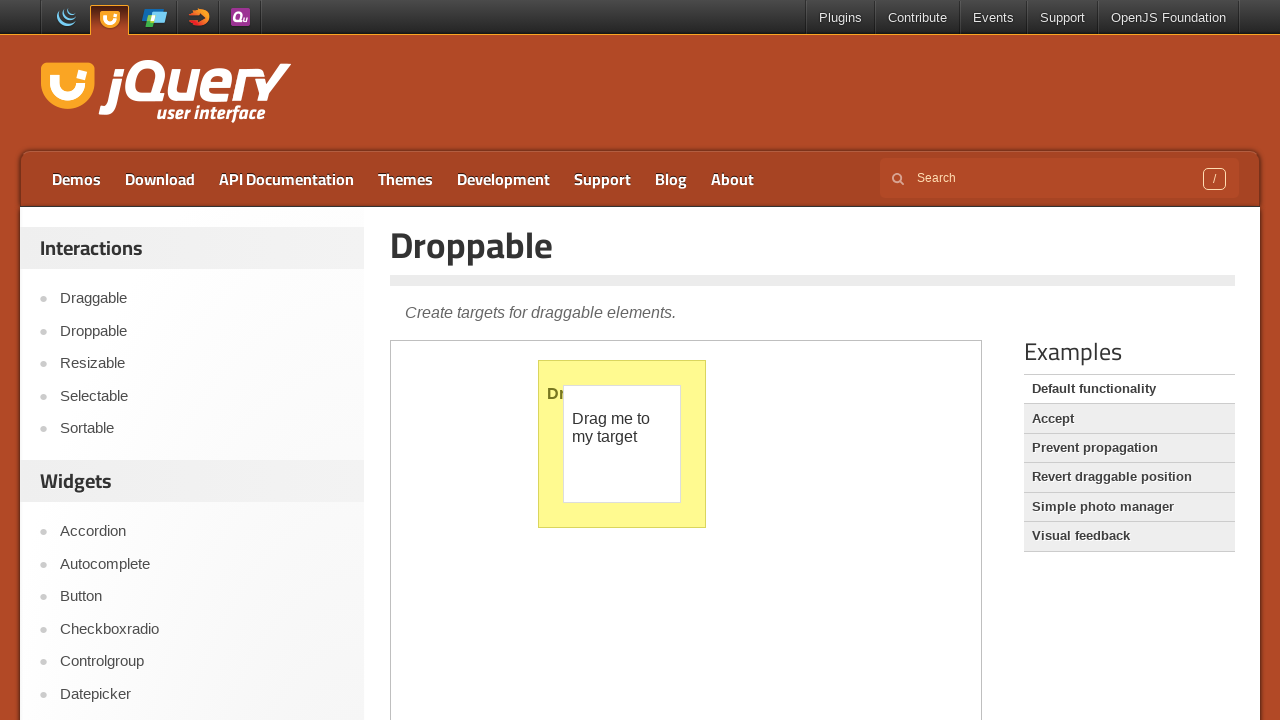